Tests that the toggle all checkbox updates when individual items are checked/unchecked

Starting URL: https://demo.playwright.dev/todomvc

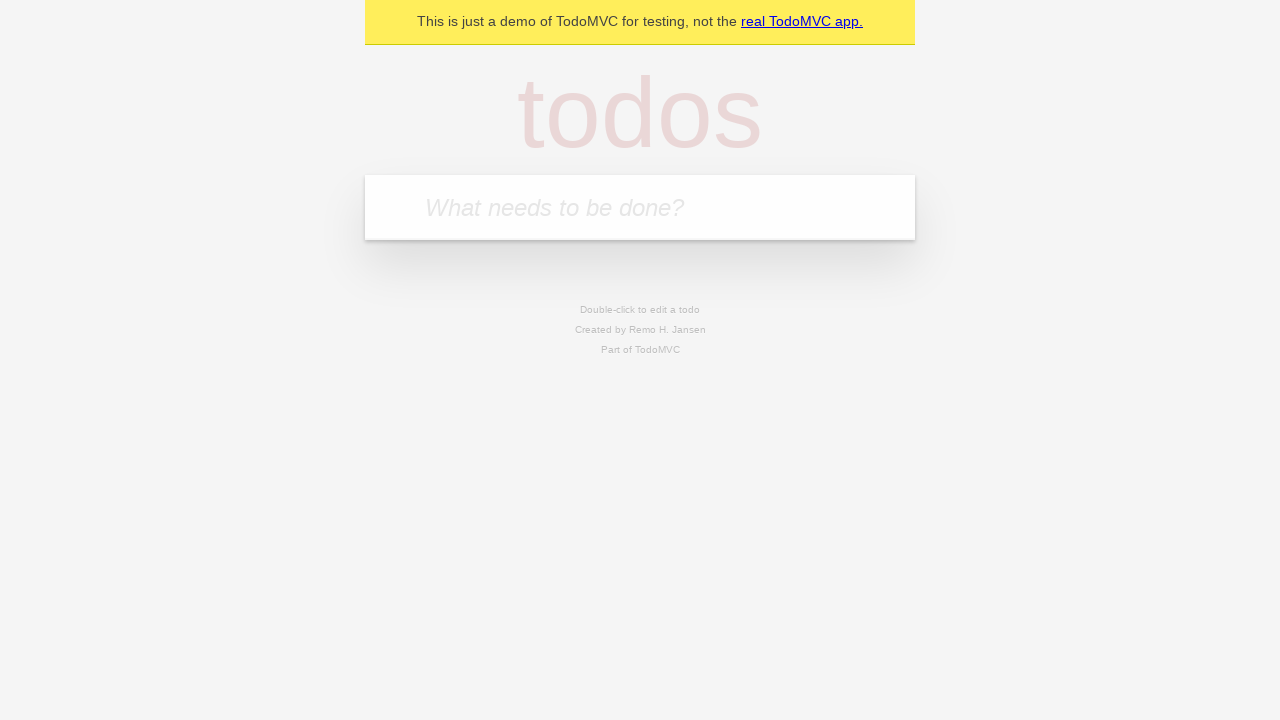

Filled todo input with 'buy some cheese' on internal:attr=[placeholder="What needs to be done?"i]
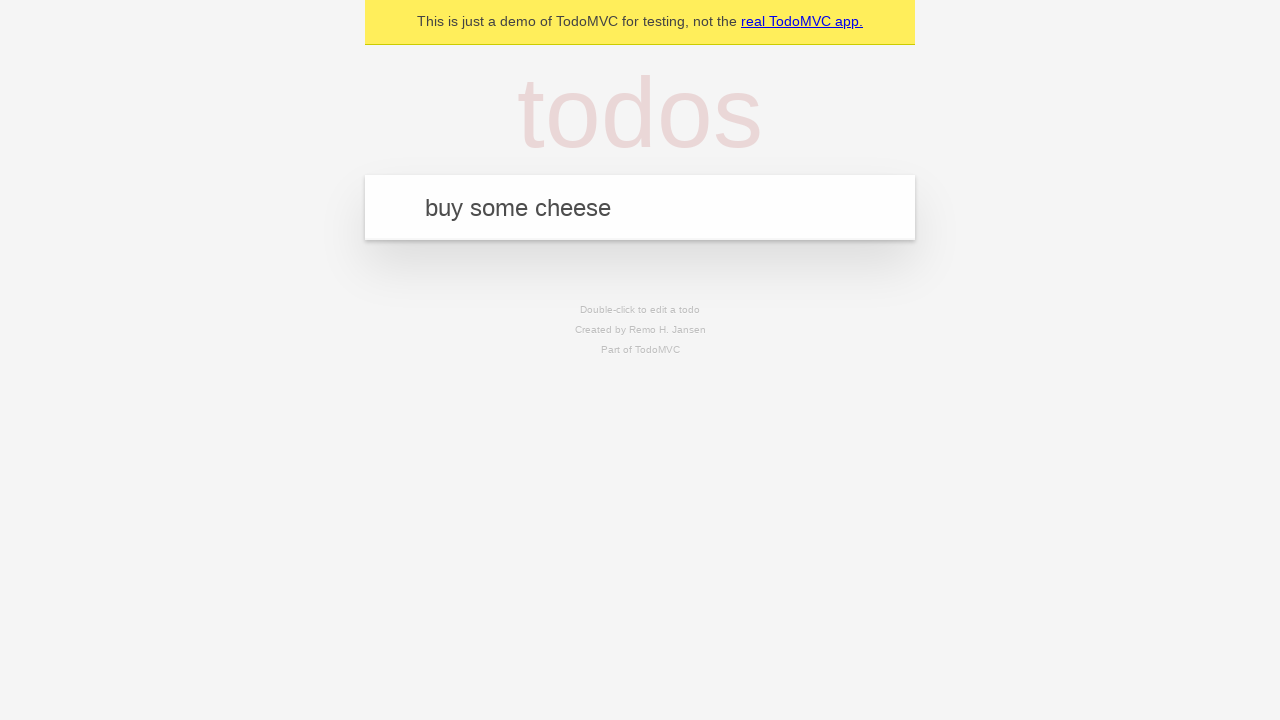

Pressed Enter to create todo 'buy some cheese' on internal:attr=[placeholder="What needs to be done?"i]
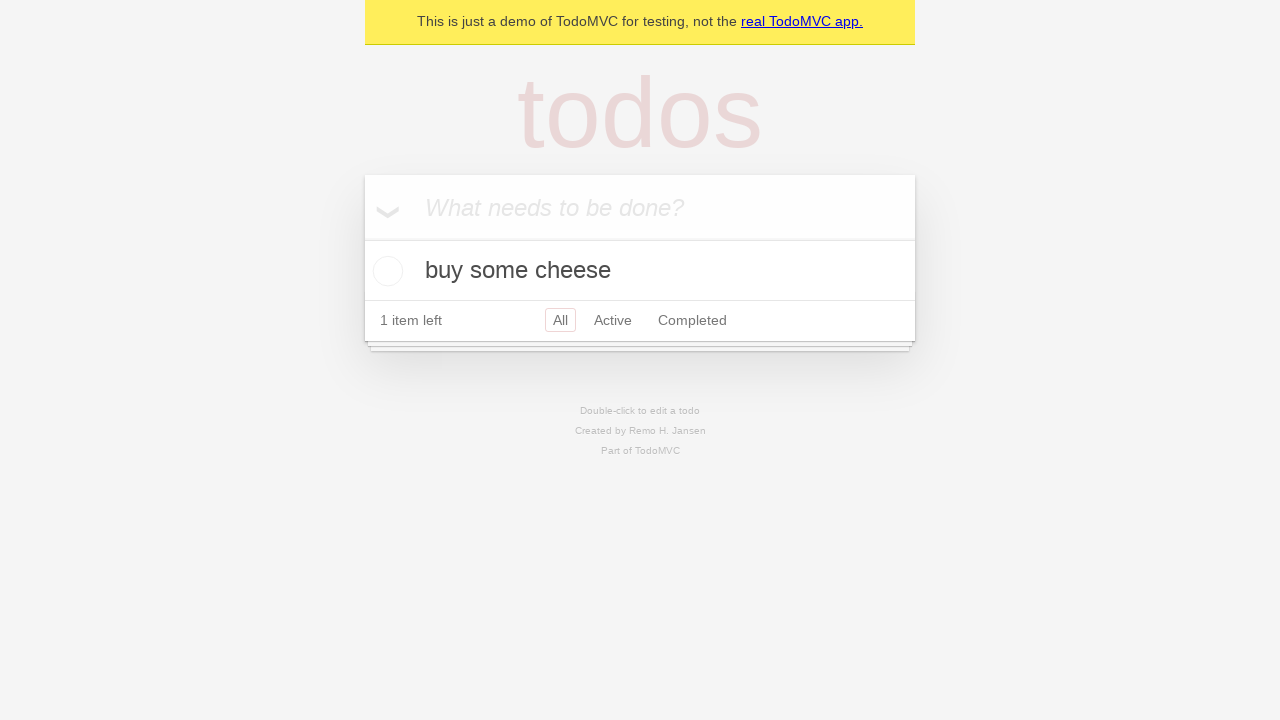

Filled todo input with 'feed the cat' on internal:attr=[placeholder="What needs to be done?"i]
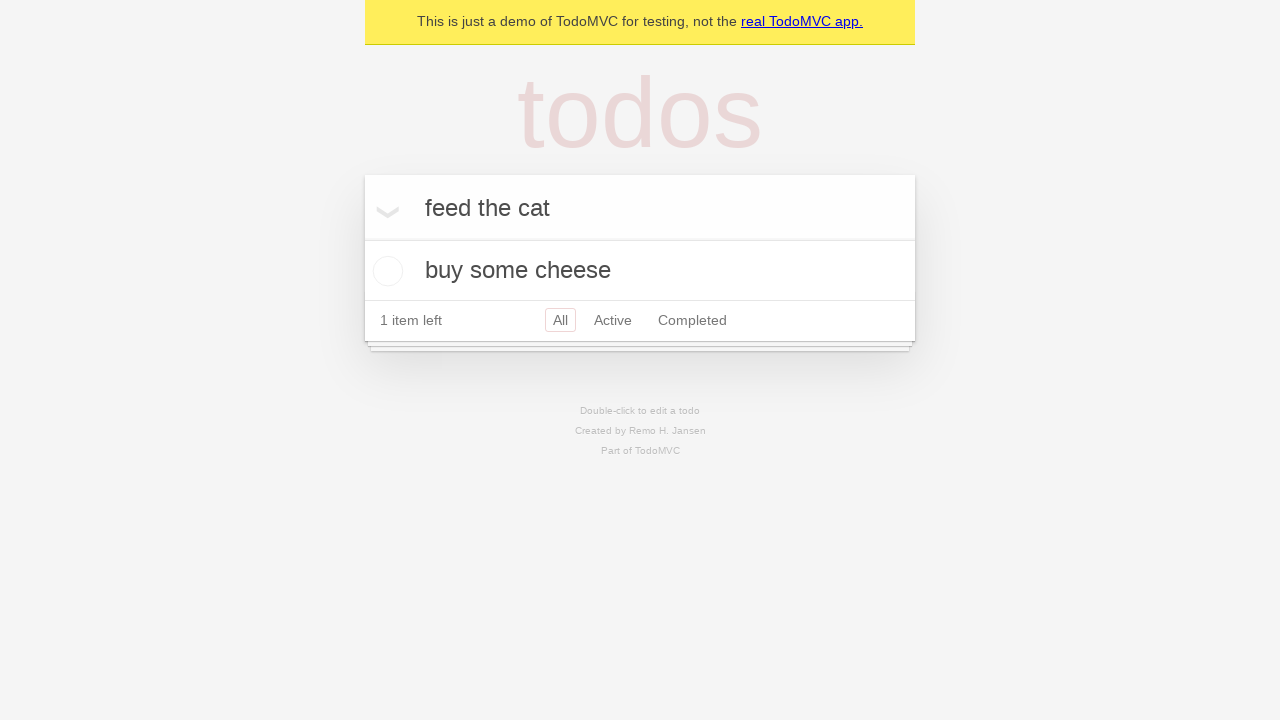

Pressed Enter to create todo 'feed the cat' on internal:attr=[placeholder="What needs to be done?"i]
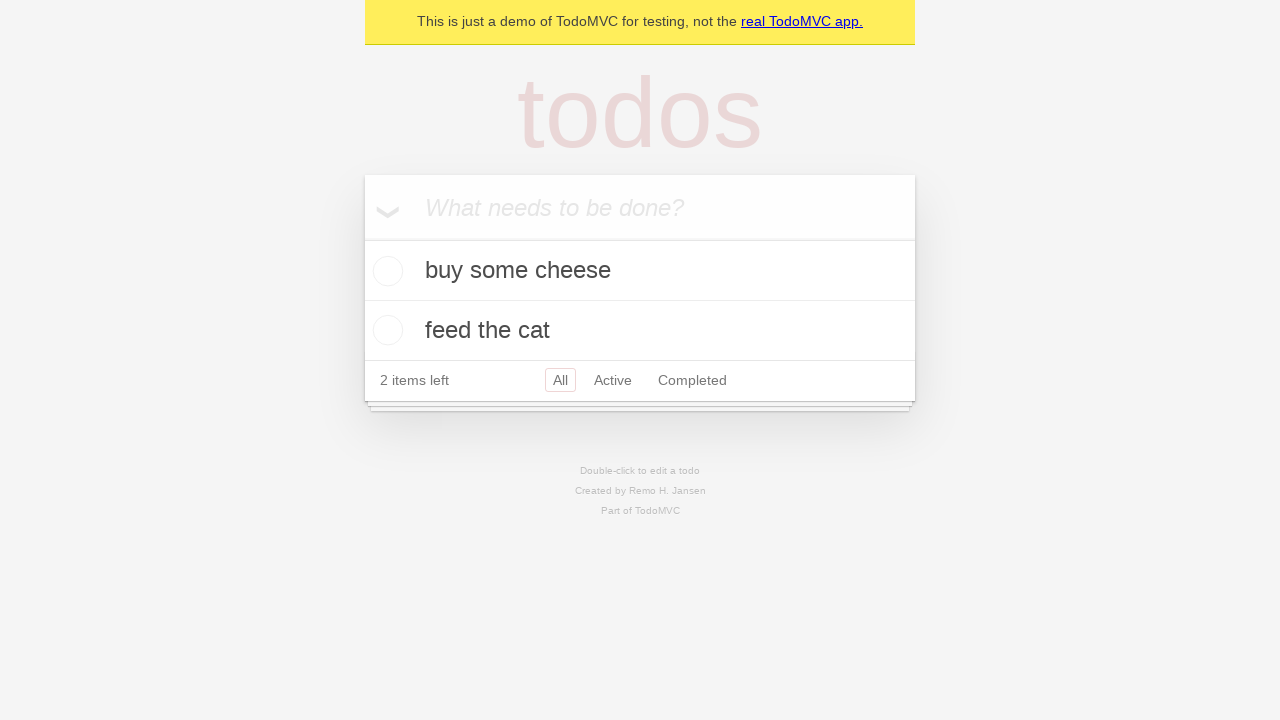

Filled todo input with 'book a doctors appointment' on internal:attr=[placeholder="What needs to be done?"i]
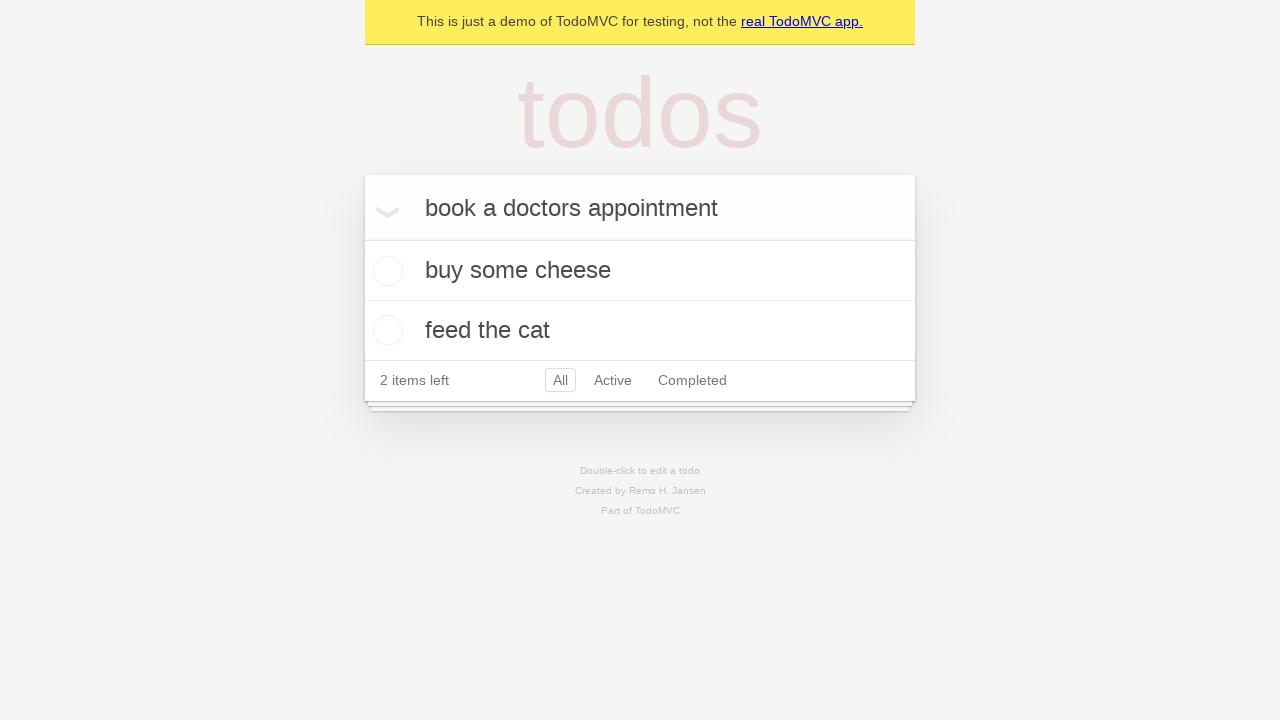

Pressed Enter to create todo 'book a doctors appointment' on internal:attr=[placeholder="What needs to be done?"i]
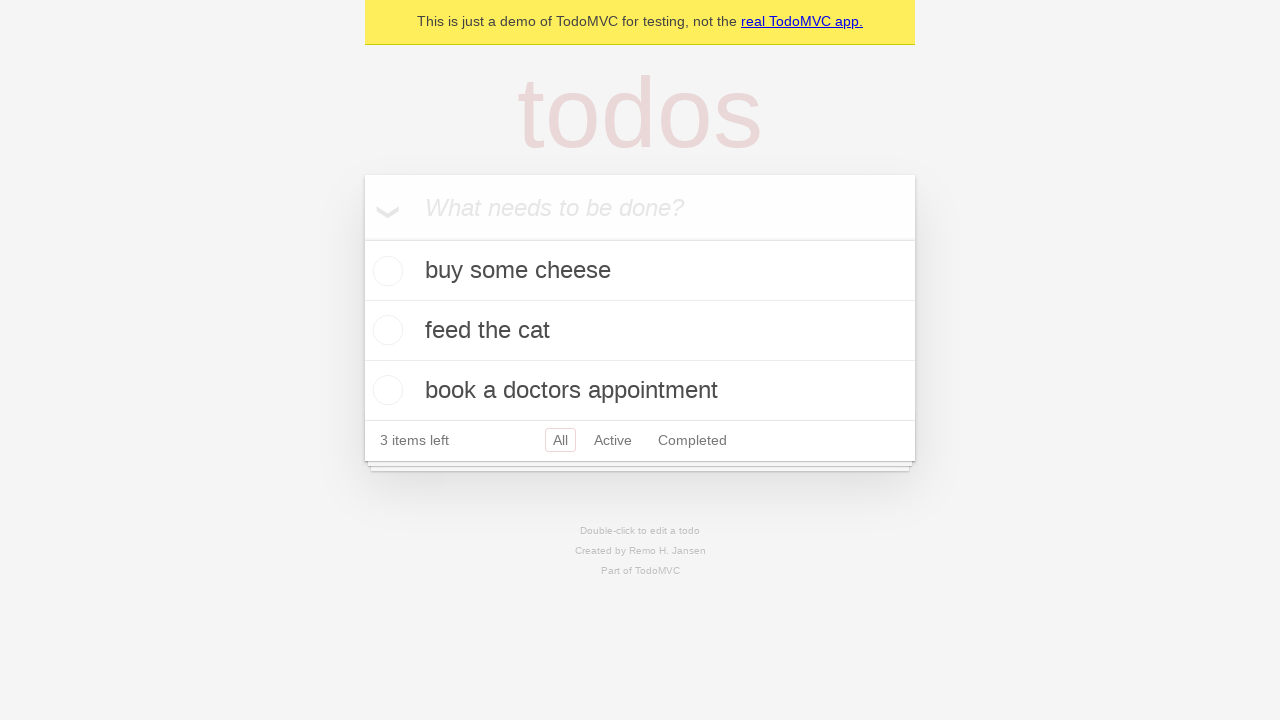

Checked the 'Mark all as complete' toggle checkbox at (362, 238) on internal:label="Mark all as complete"i
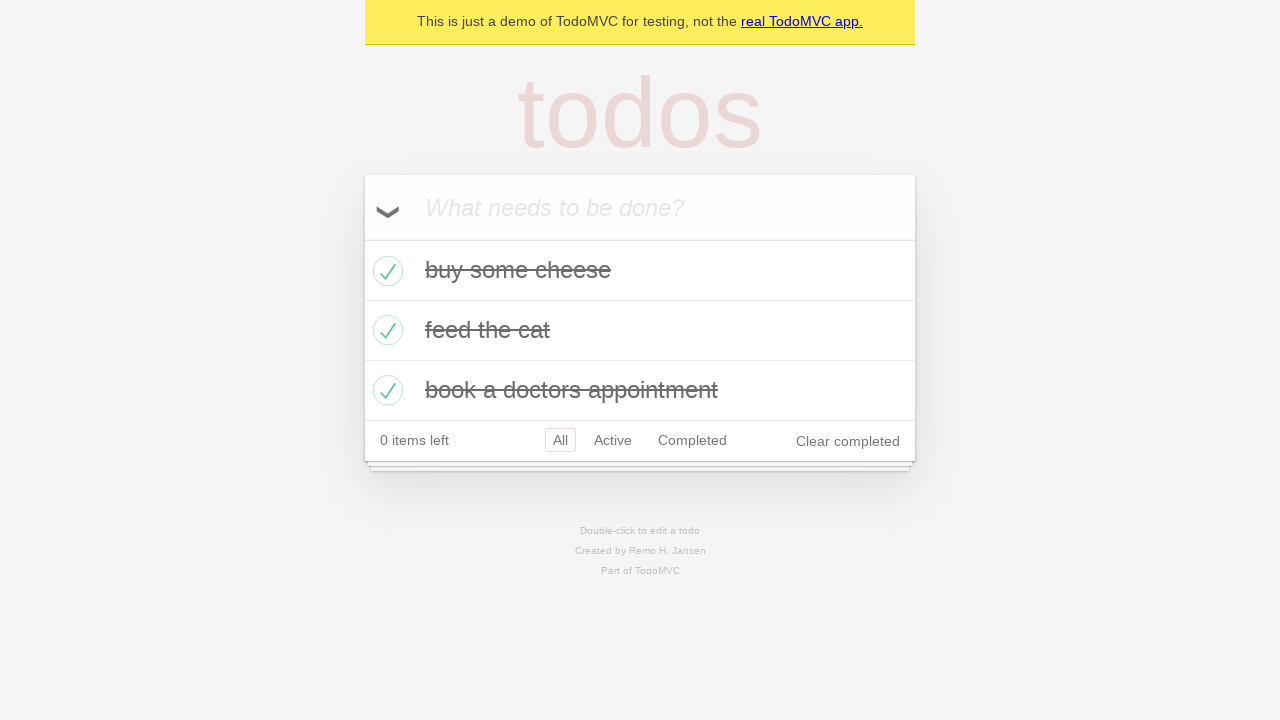

Unchecked the first todo item checkbox at (385, 271) on internal:testid=[data-testid="todo-item"s] >> nth=0 >> internal:role=checkbox
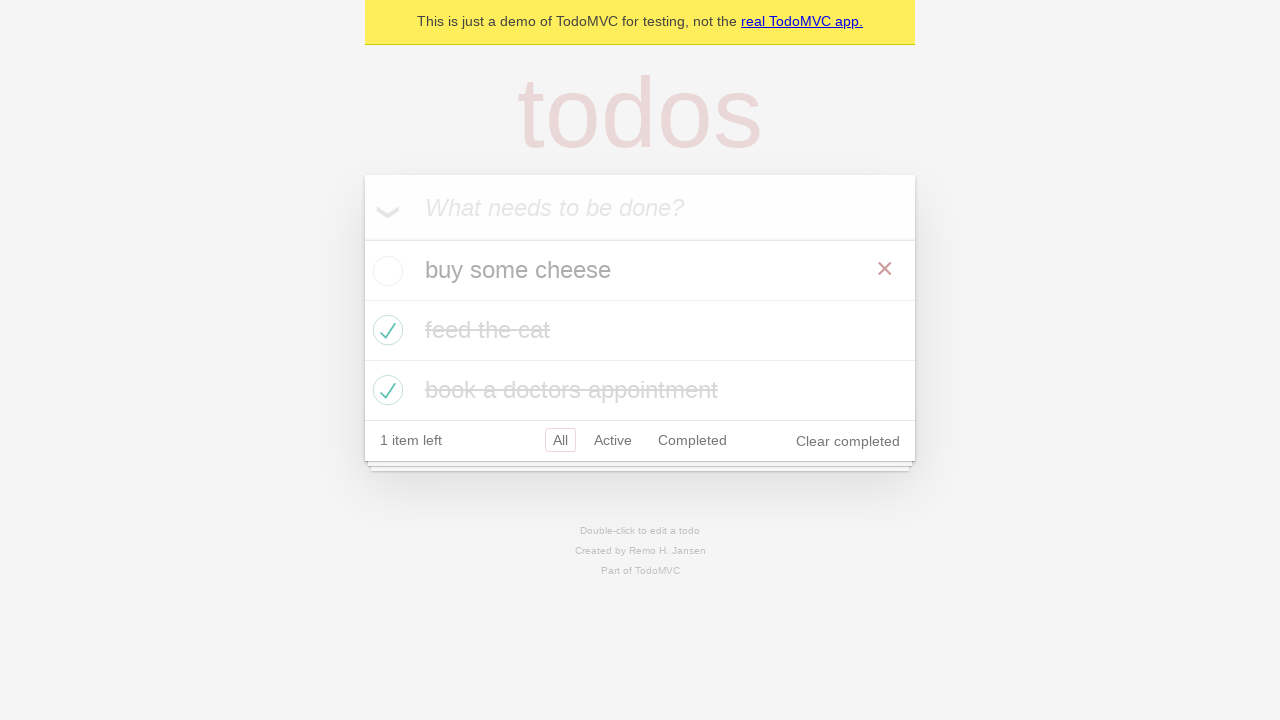

Re-checked the first todo item checkbox at (385, 271) on internal:testid=[data-testid="todo-item"s] >> nth=0 >> internal:role=checkbox
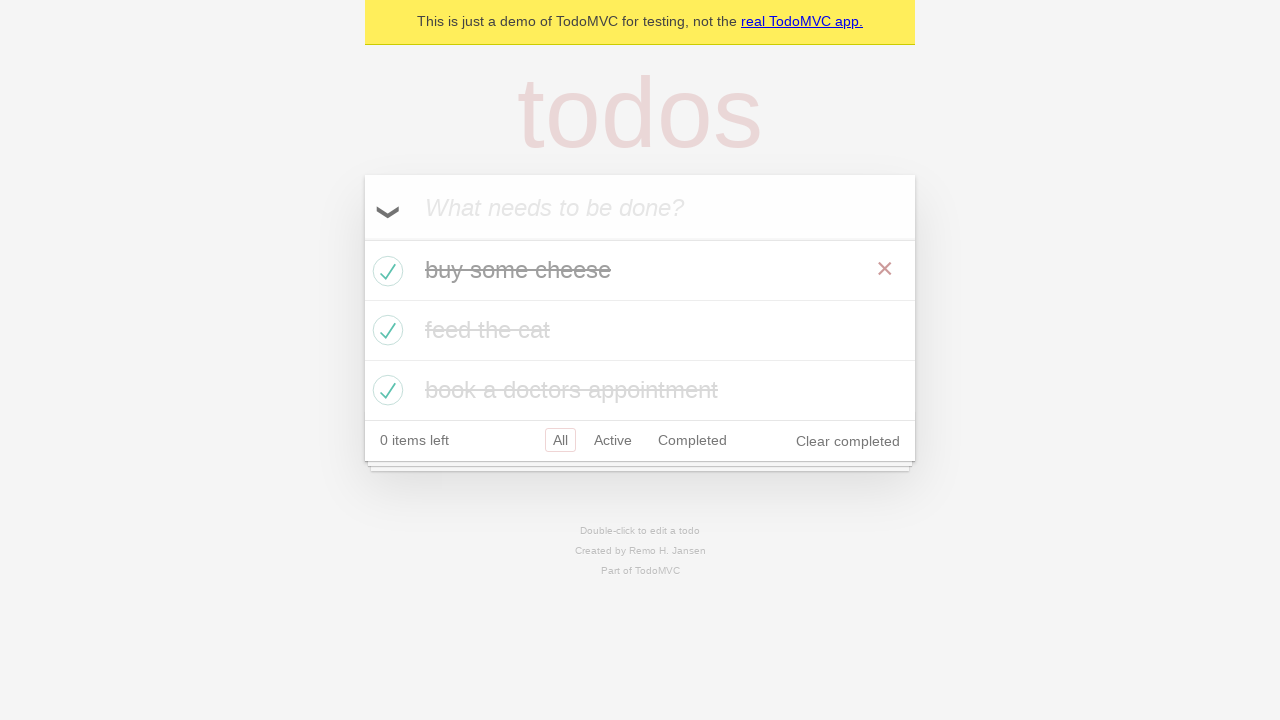

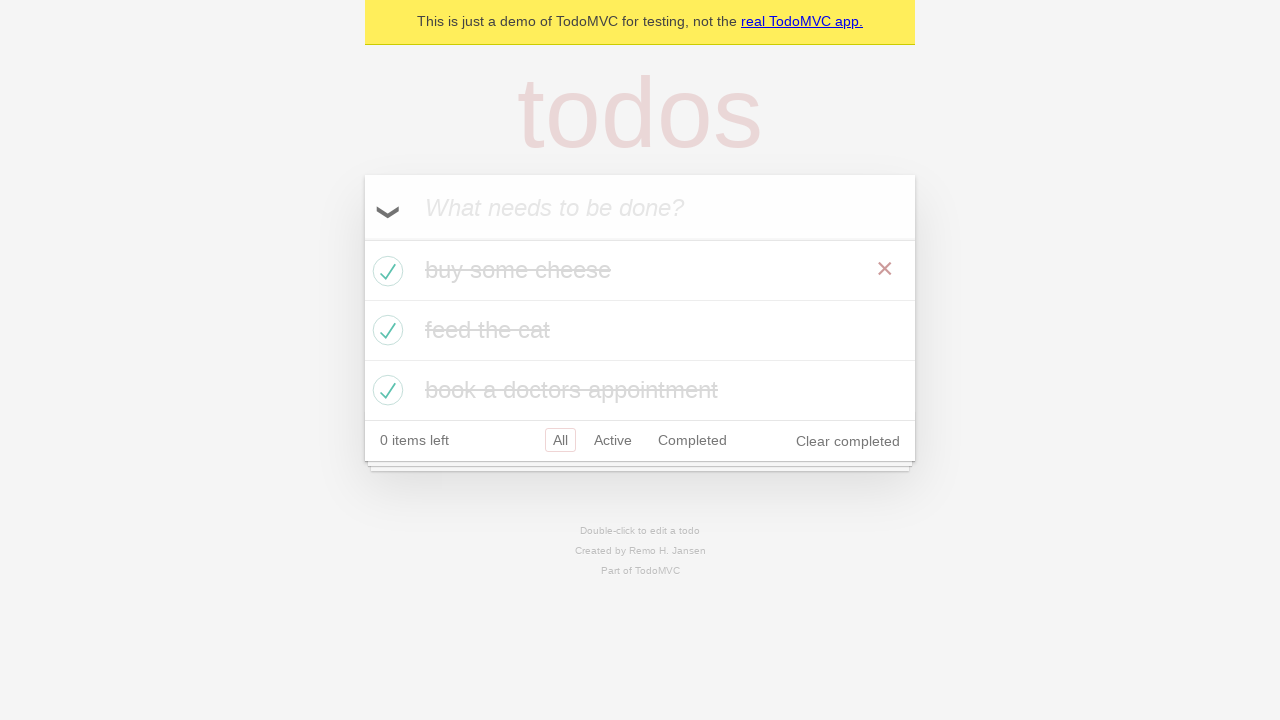